Simple navigation test that loads the Selenium HQ website and waits for the page to load completely.

Starting URL: http://www.seleniumhq.org/

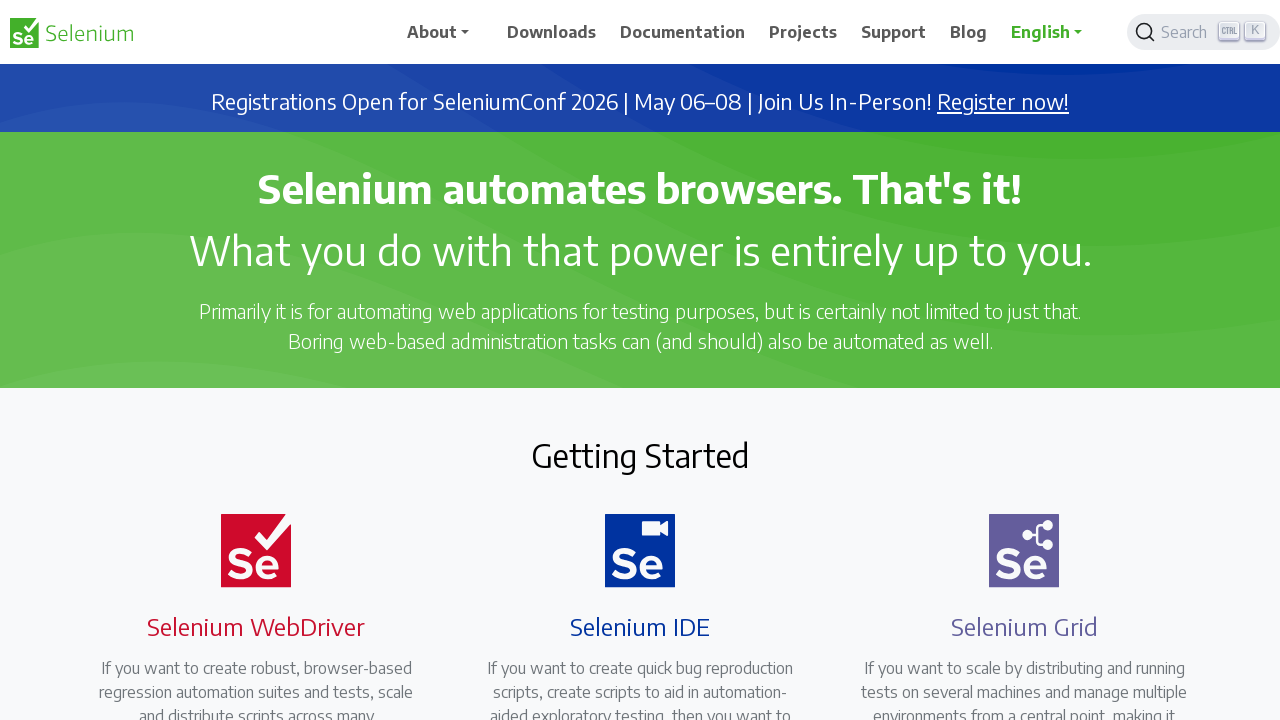

Navigated to Selenium HQ website
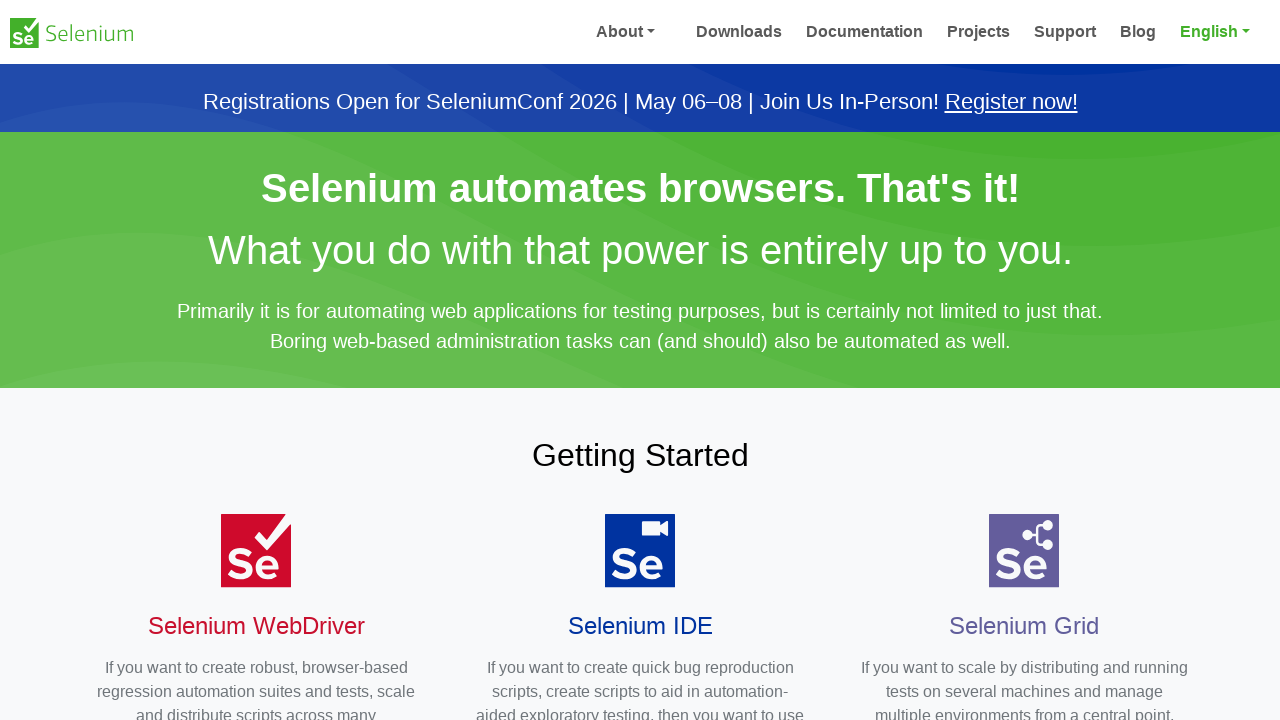

Waited for page to load completely (networkidle)
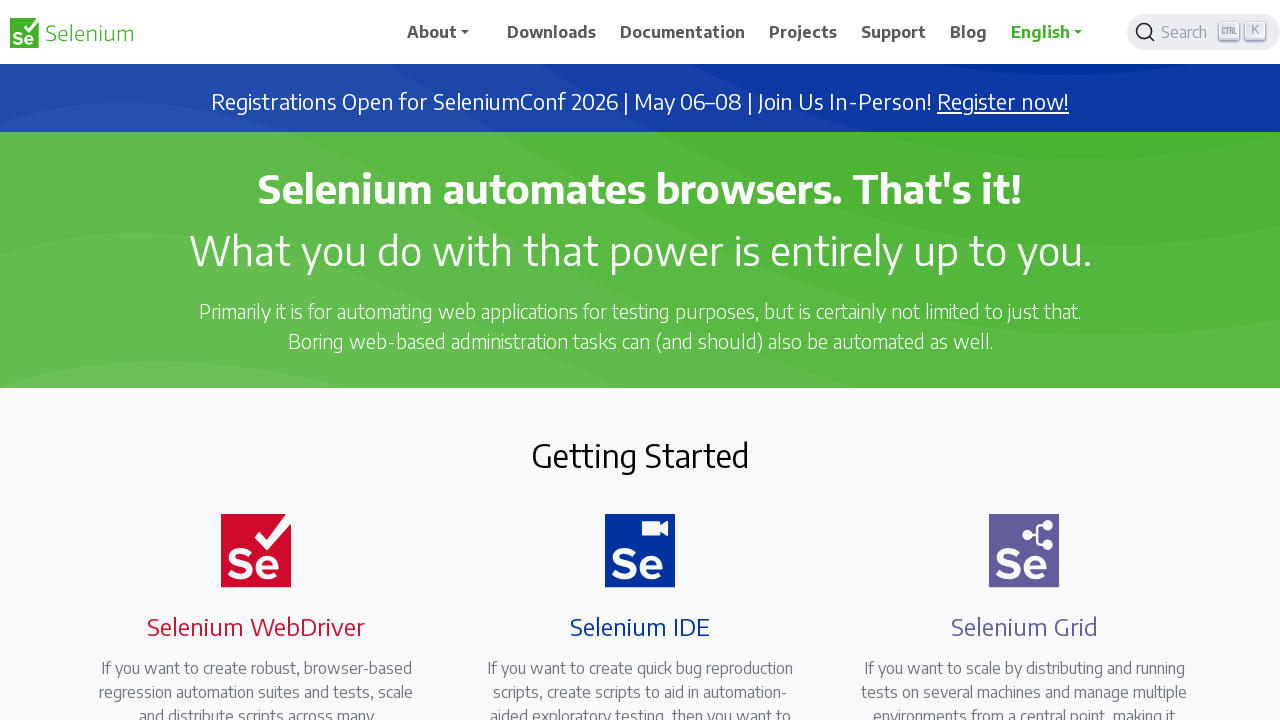

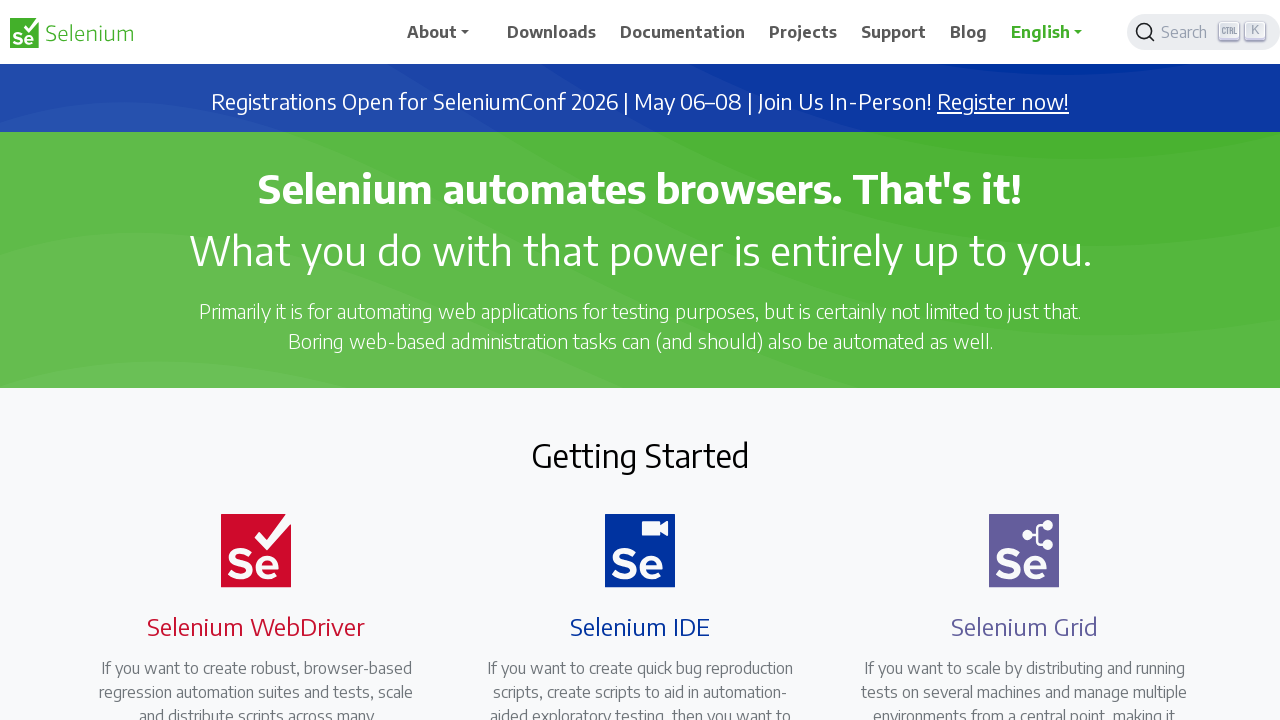